Navigates to the Telangana government website and interacts with a web table by counting rows and columns and iterating through table data

Starting URL: https://telangana.gov.in

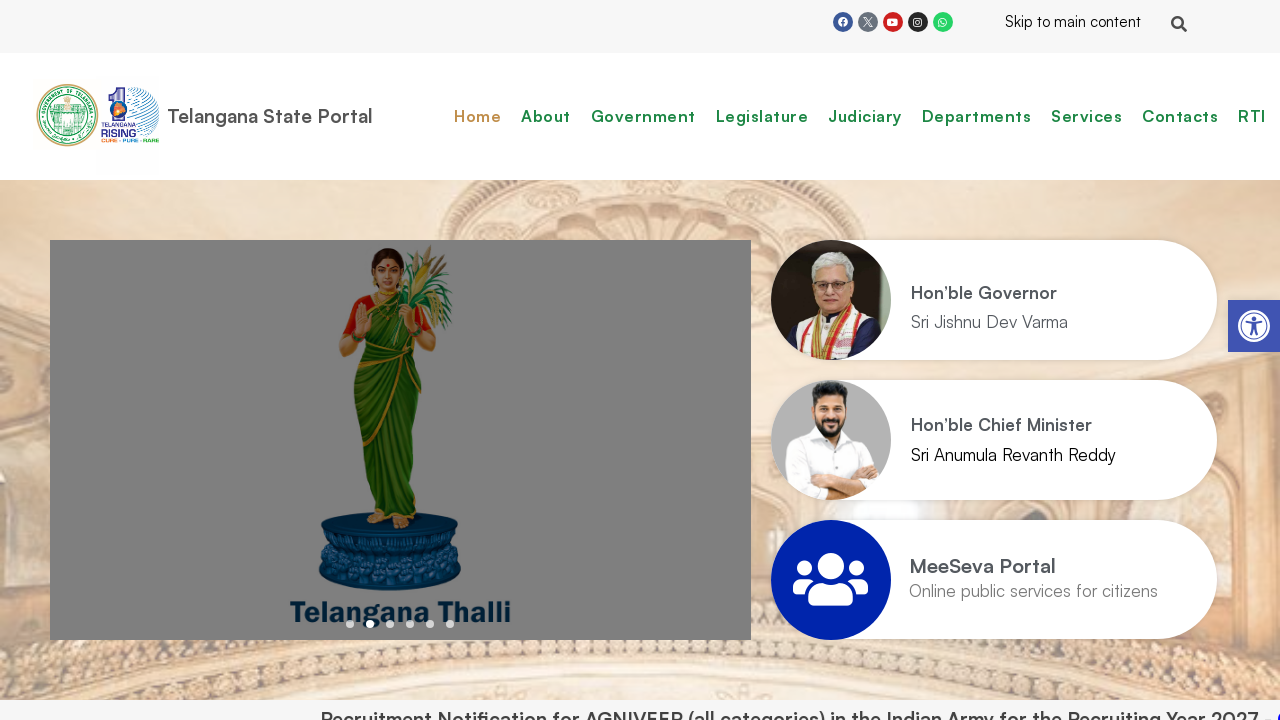

Retrieved page title from Telangana government website
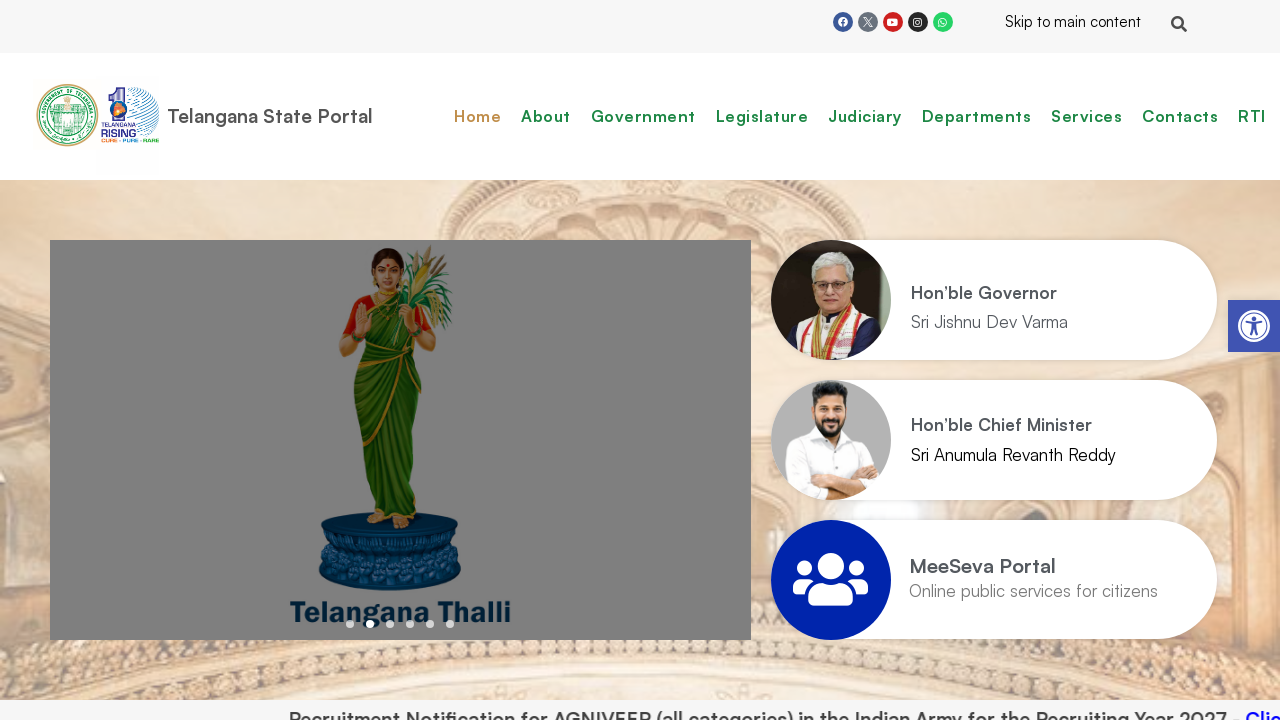

Located all table rows in GoTProfile table
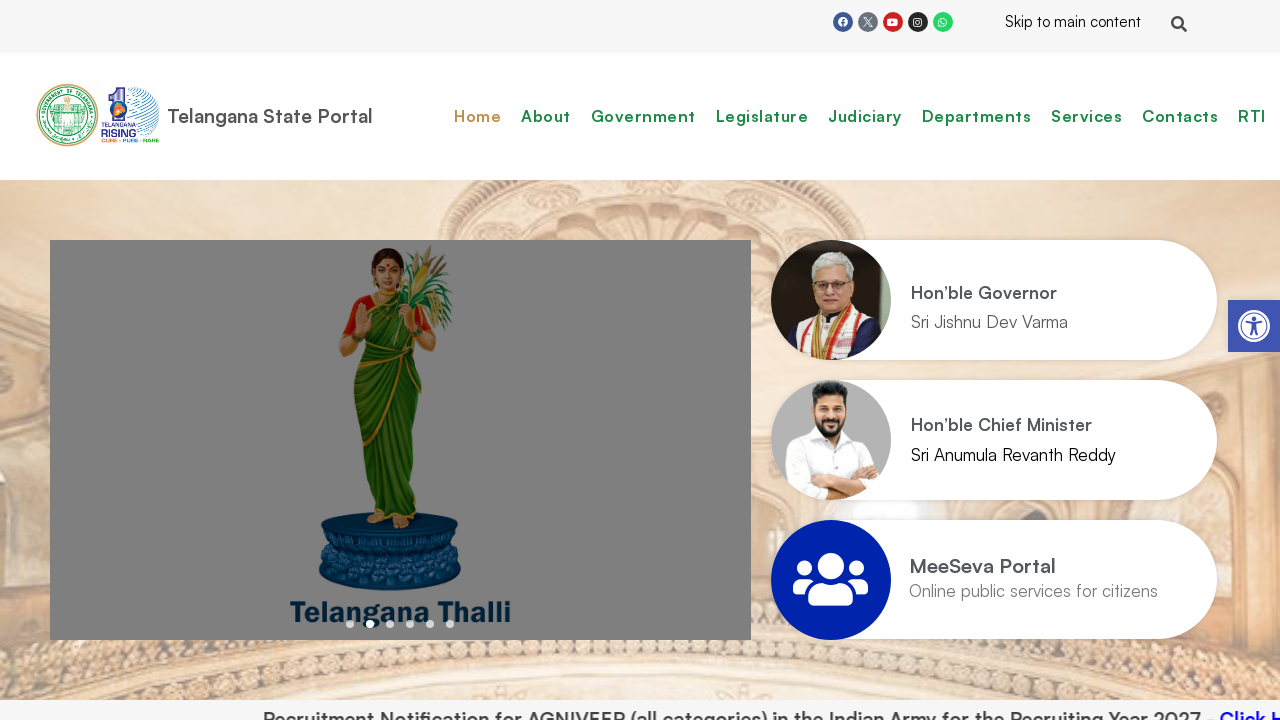

Counted 0 rows in the table
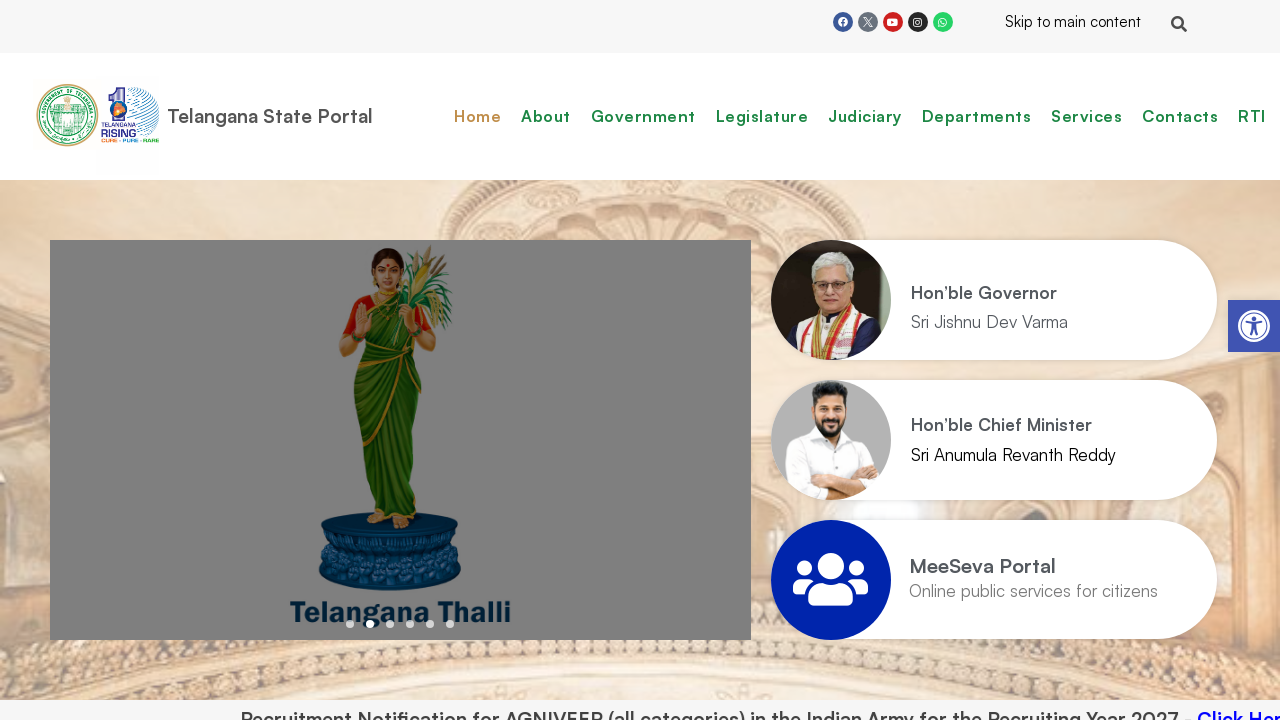

Located all table columns in the first row
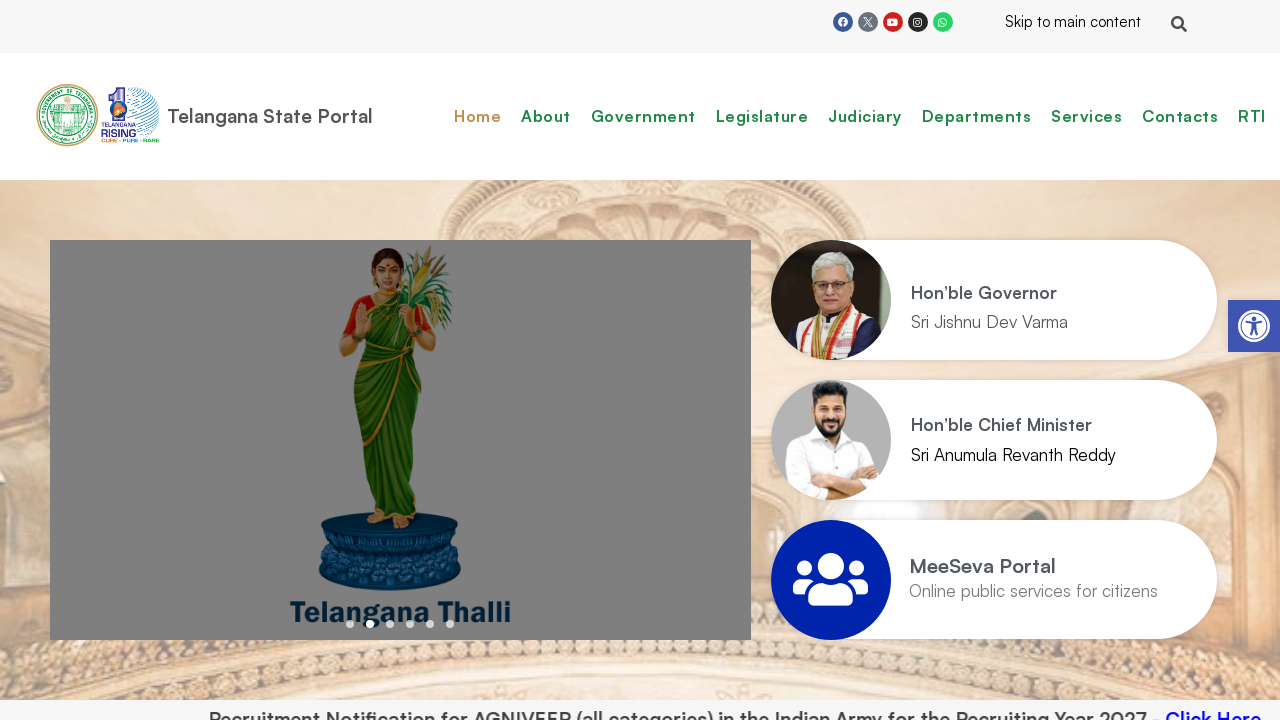

Counted 0 columns in the table
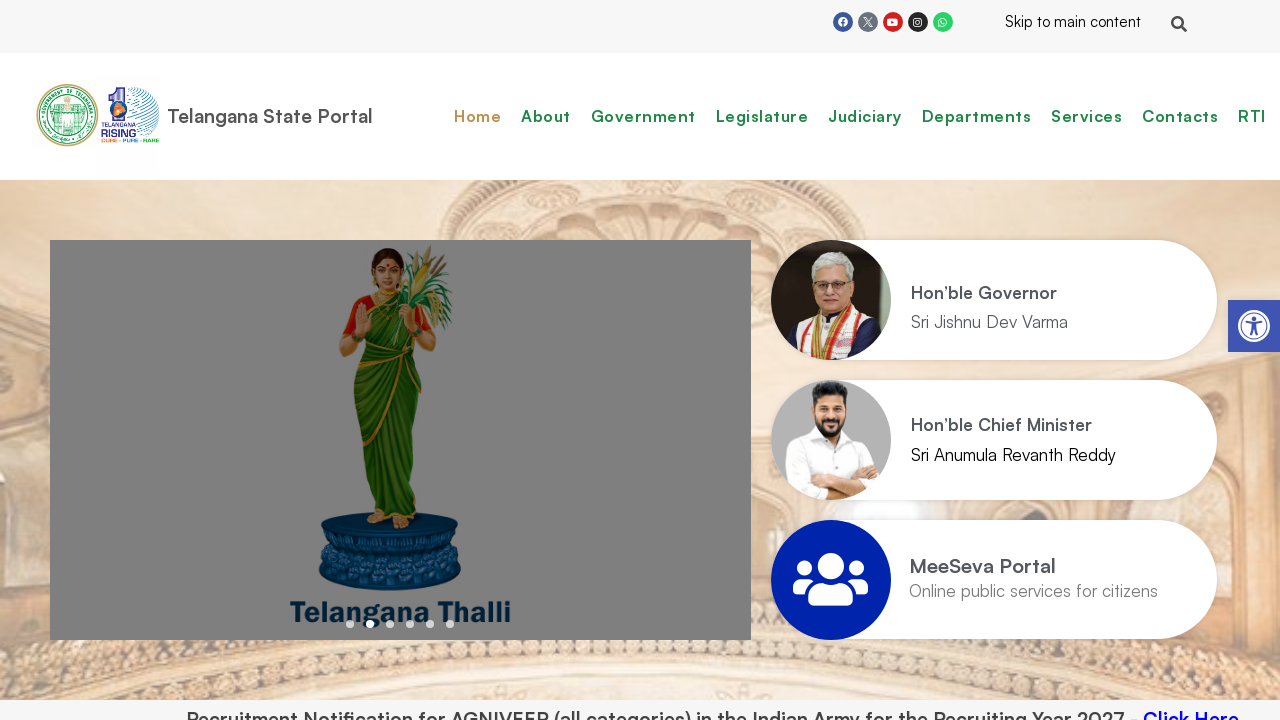

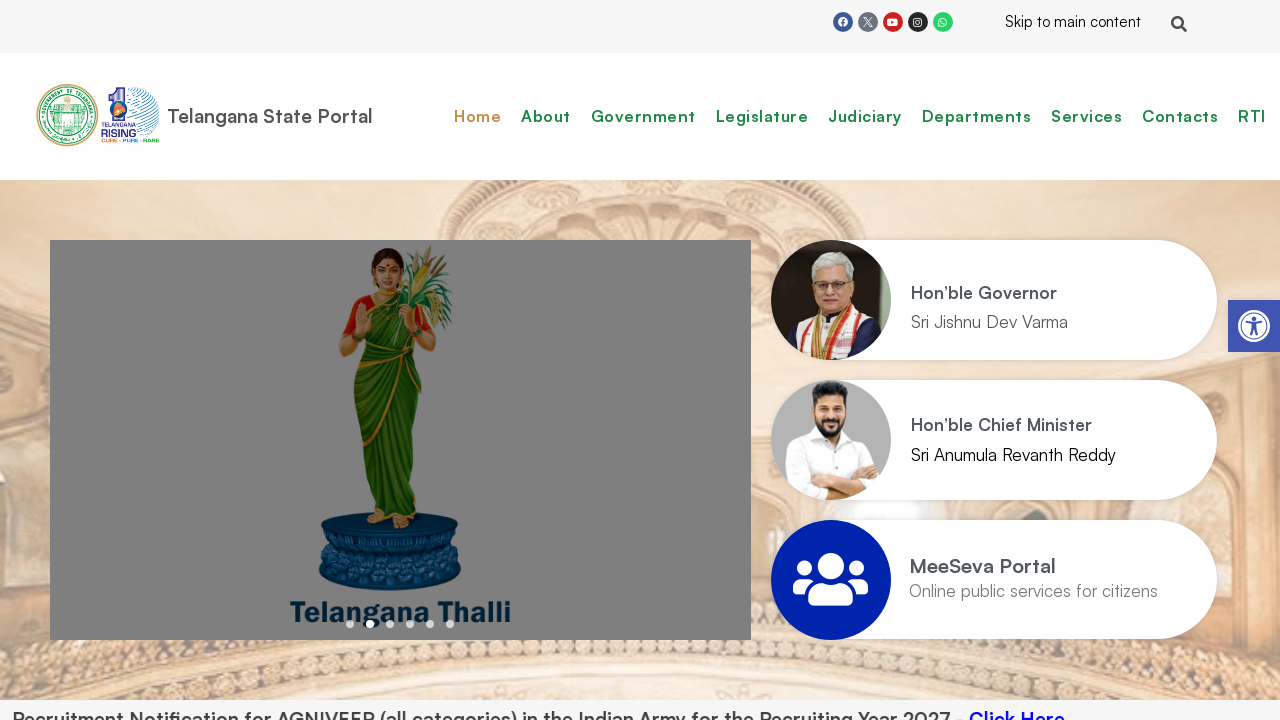